Tests form submission by filling out a practice form with personal details and submitting it

Starting URL: https://demoqa.com/automation-practice-form

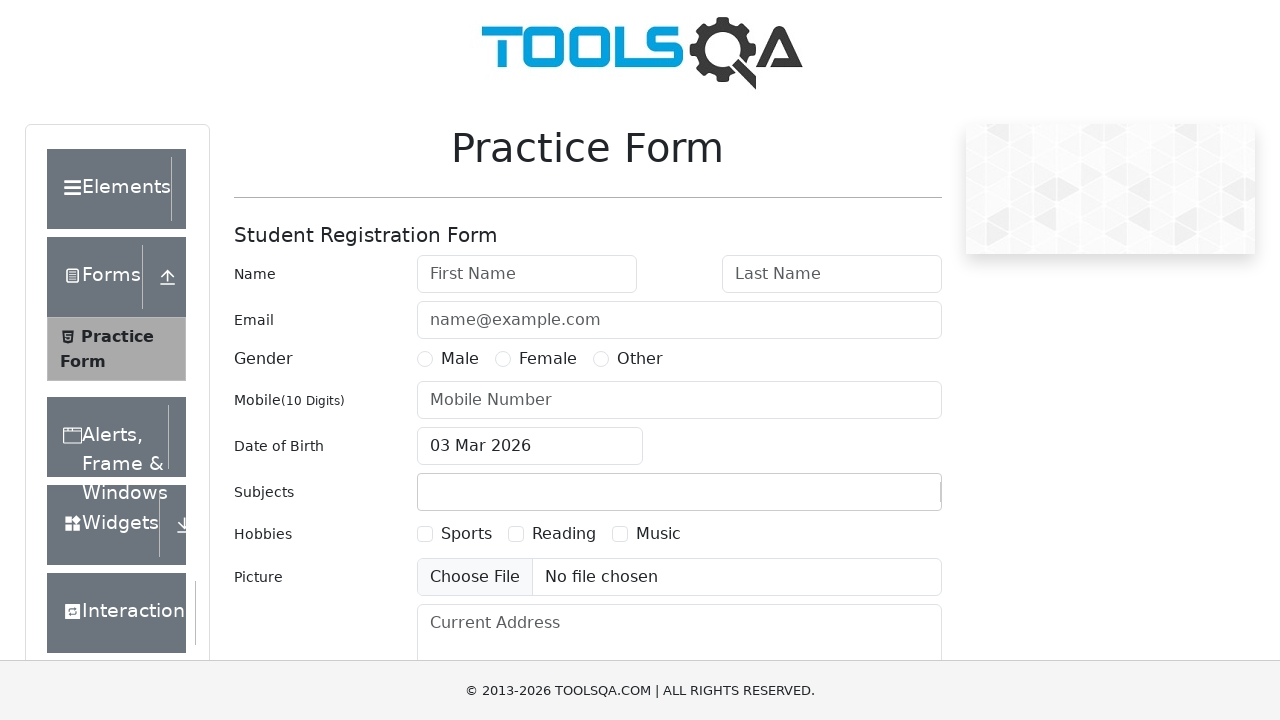

Filled first name field with 'John' on #firstName
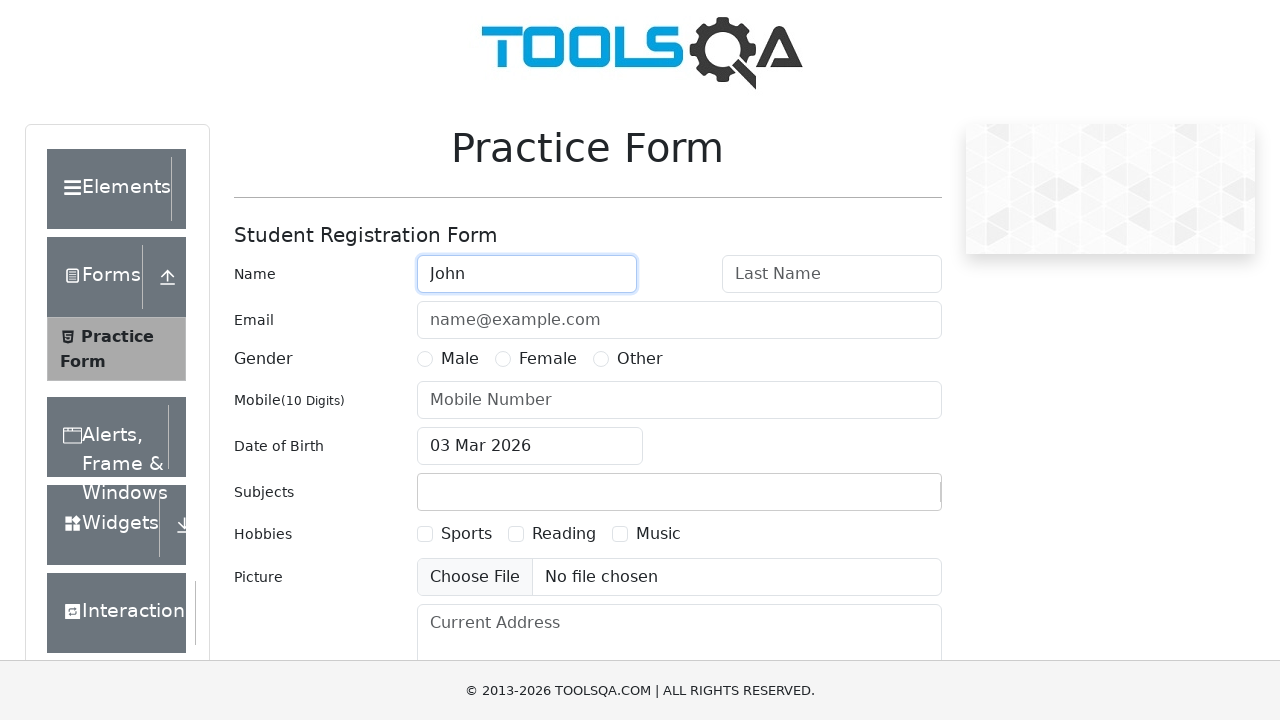

Filled last name field with 'Doe' on #lastName
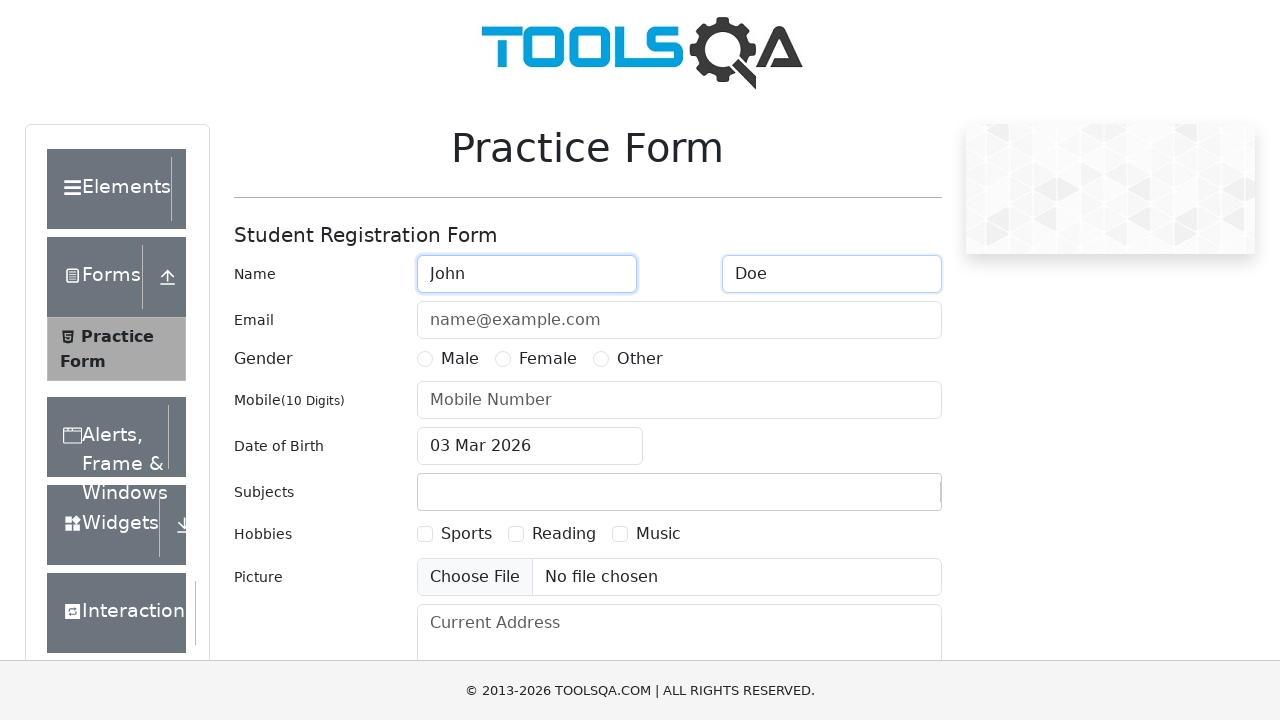

Filled email field with 'john@example.com' on #userEmail
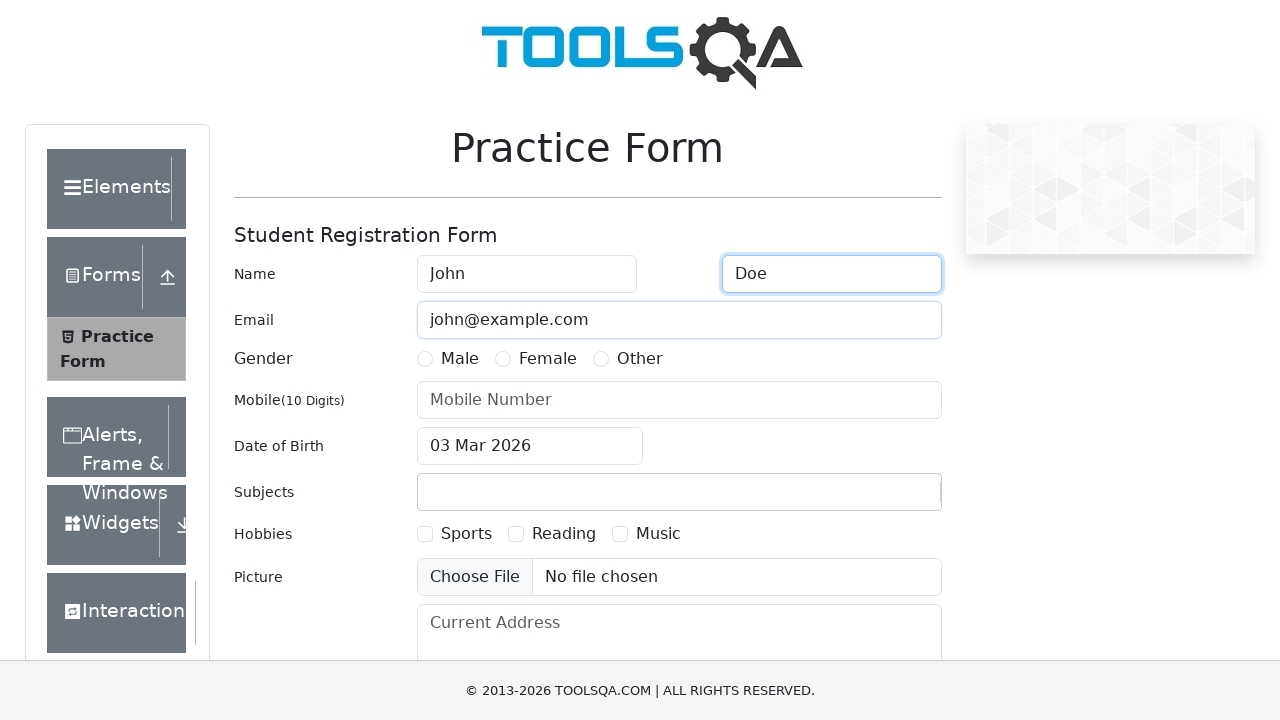

Selected gender radio button at (460, 359) on label[for='gender-radio-1']
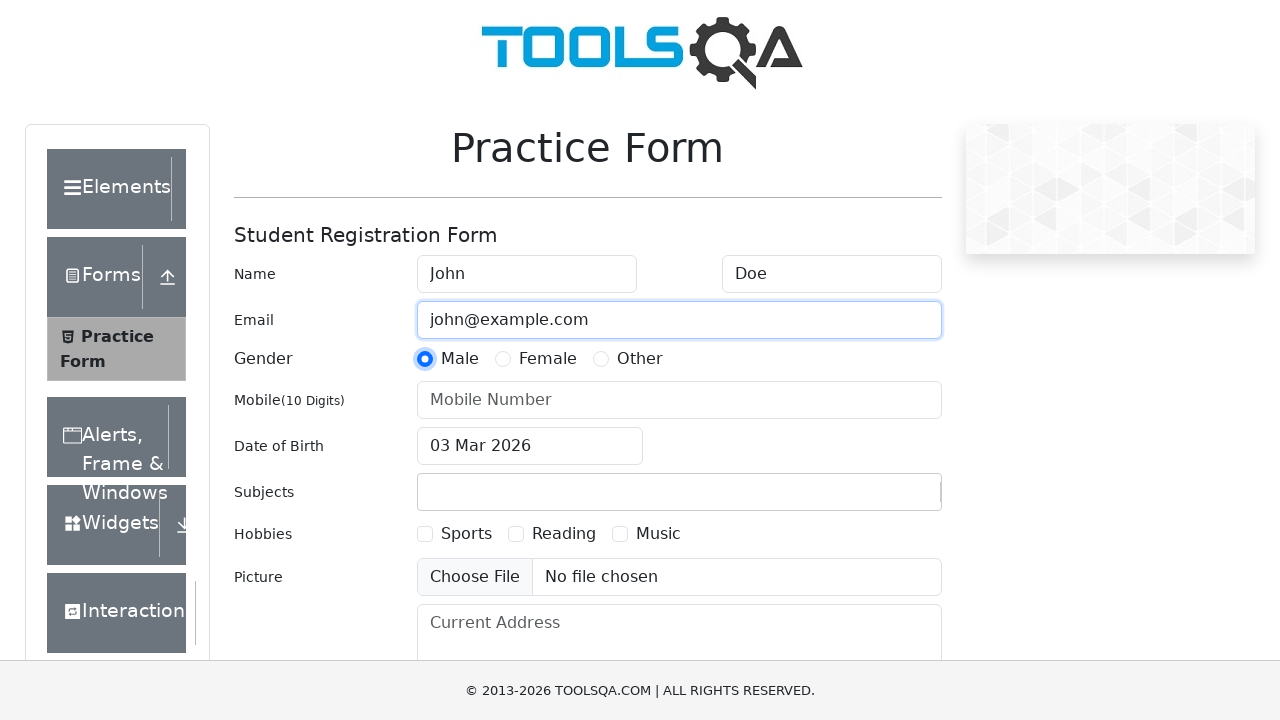

Filled phone number field with '9876543210' on #userNumber
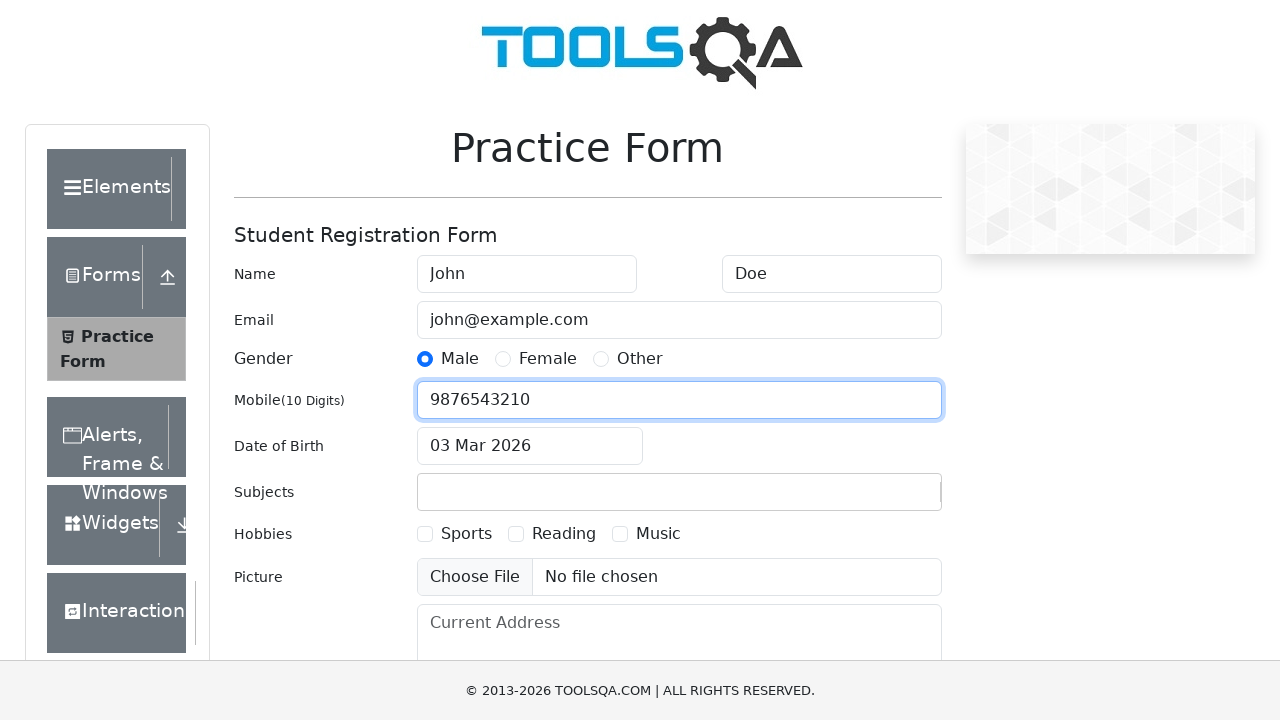

Clicked form submit button at (885, 499) on #submit
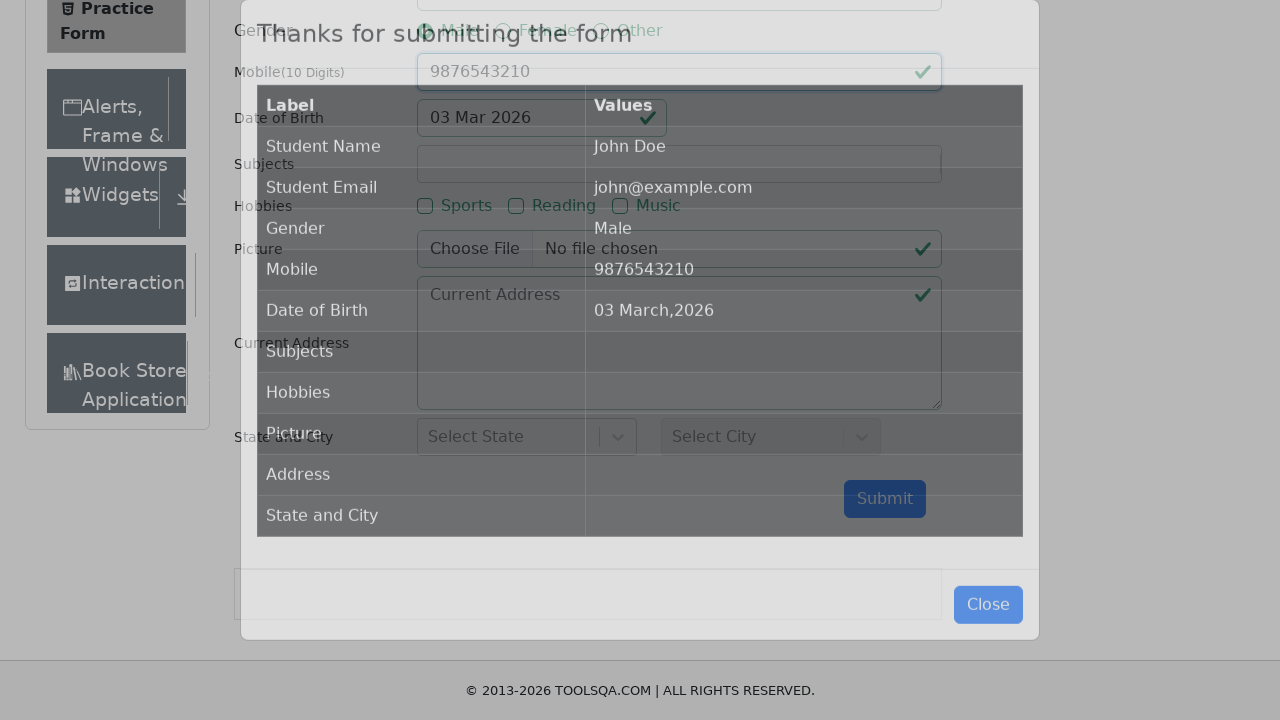

Waited for success modal to appear
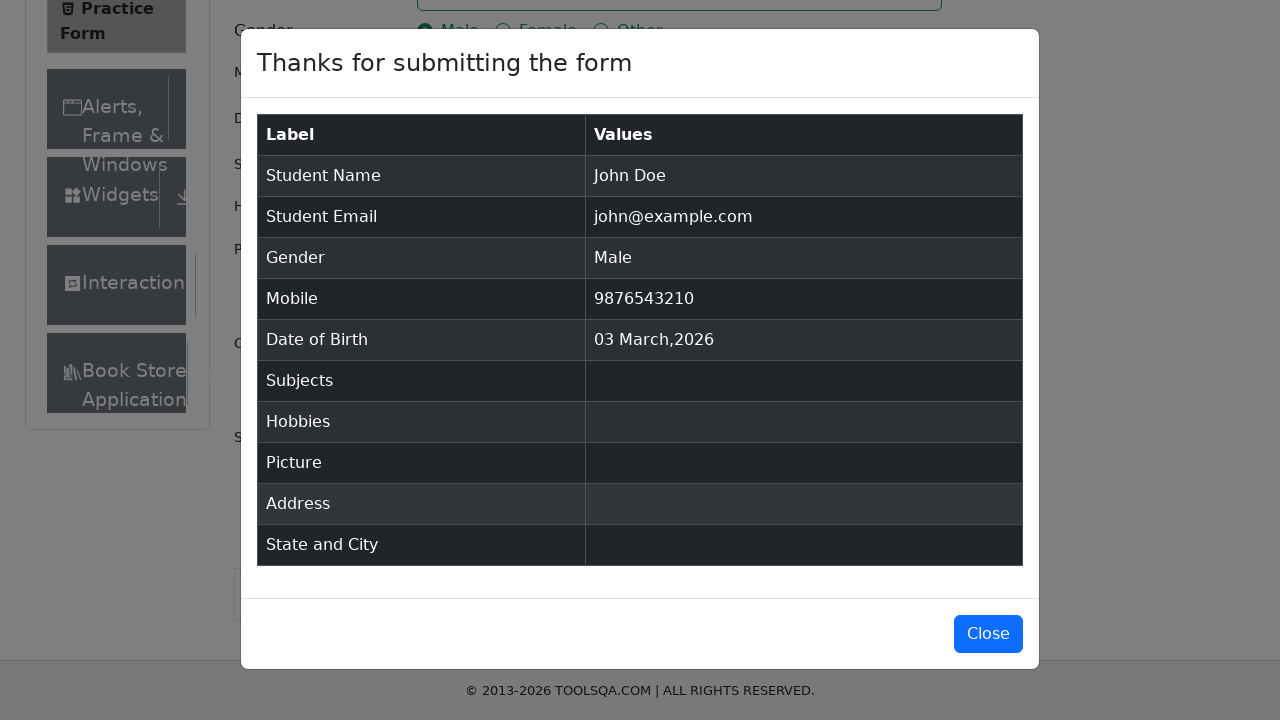

Verified success modal is visible
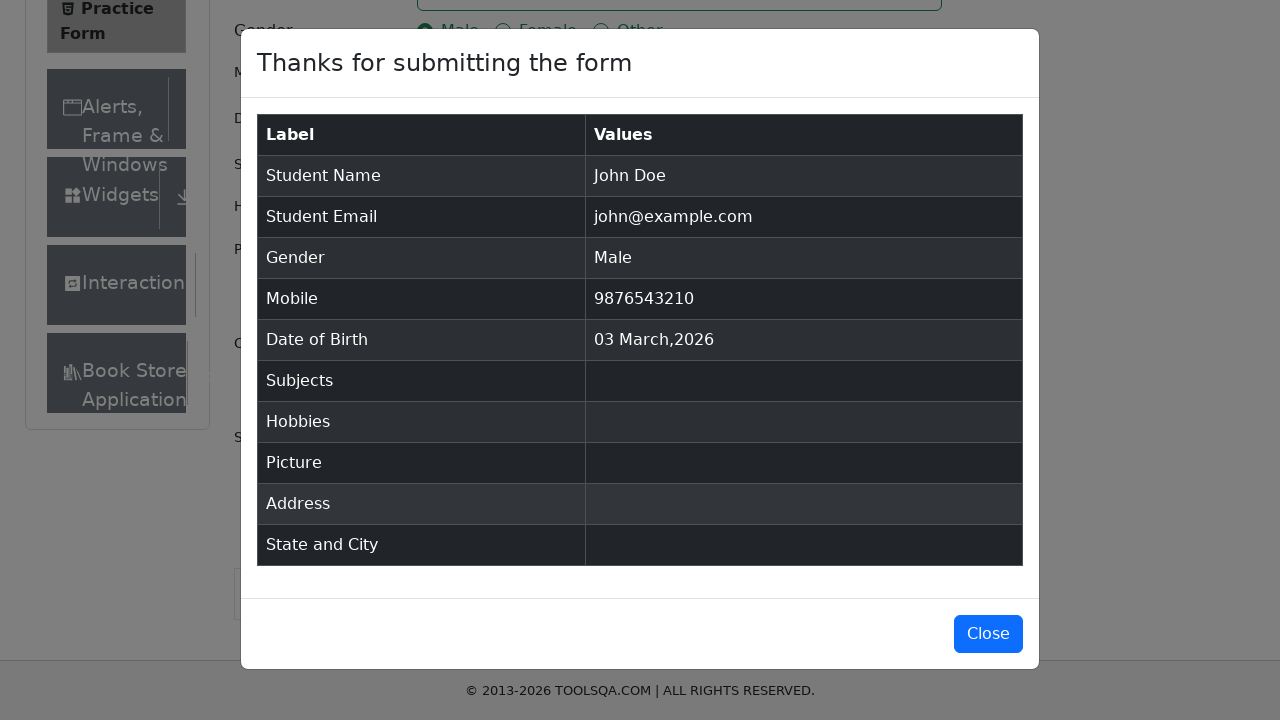

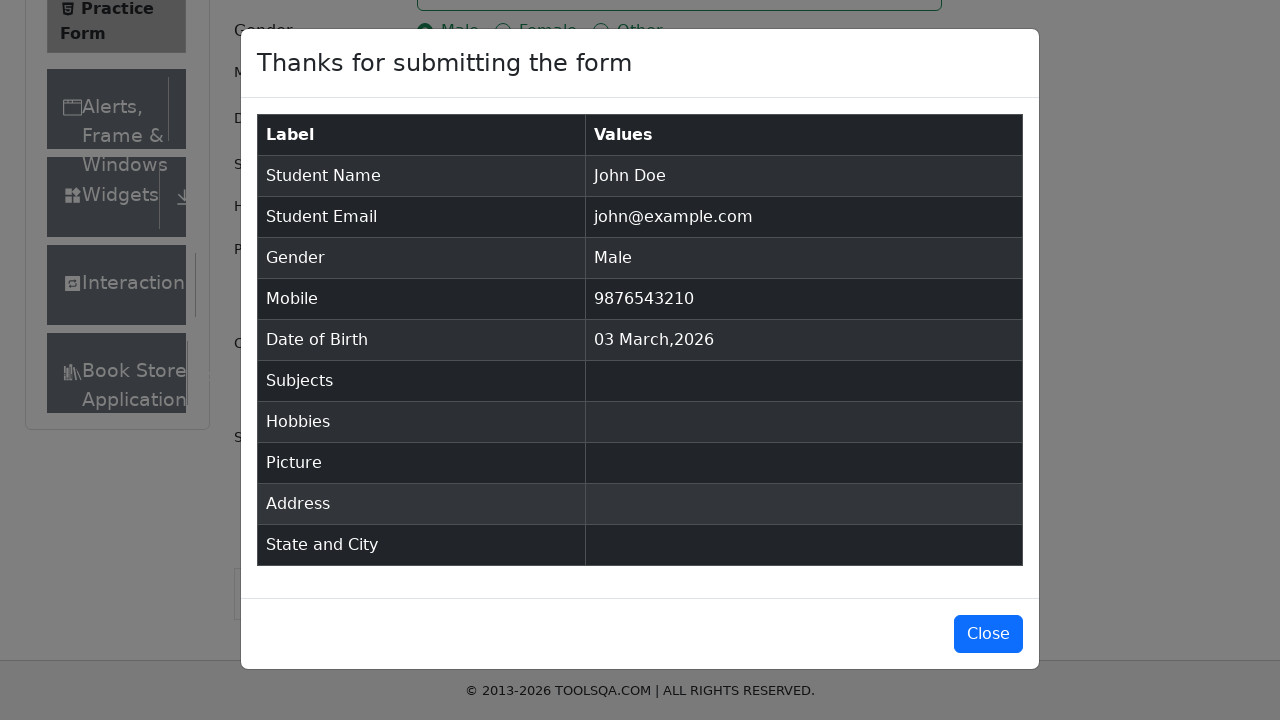